Tests the Playwright documentation site by verifying page elements and clicking on the Get Started link to navigate to the introduction page

Starting URL: https://playwright.dev/

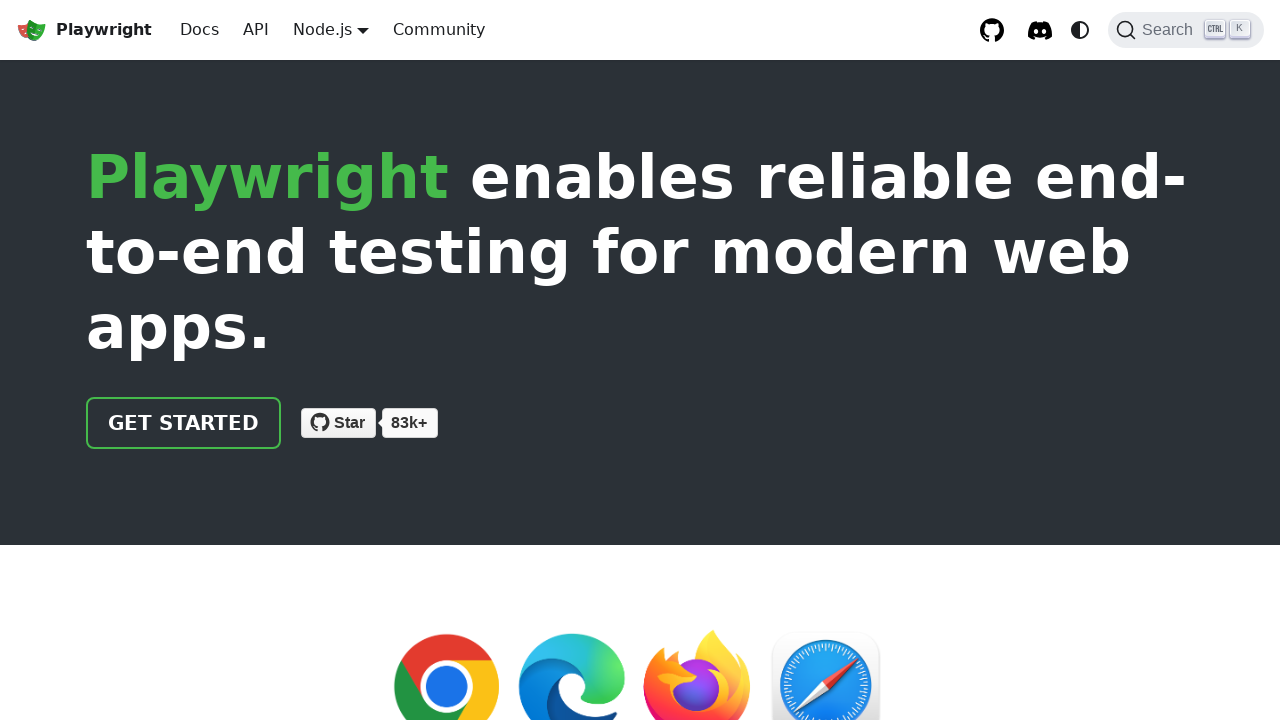

Waited for Get Started link to be visible
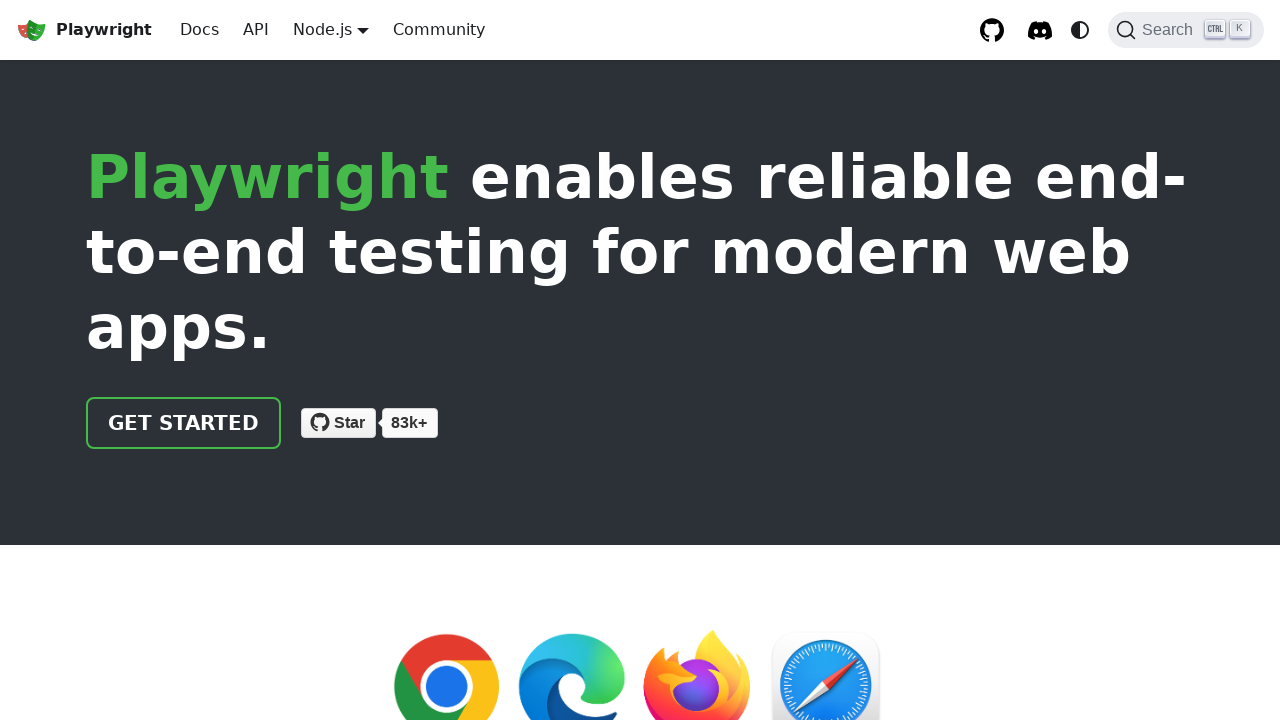

Clicked on Get Started link at (184, 423) on text=Get Started >> nth=0
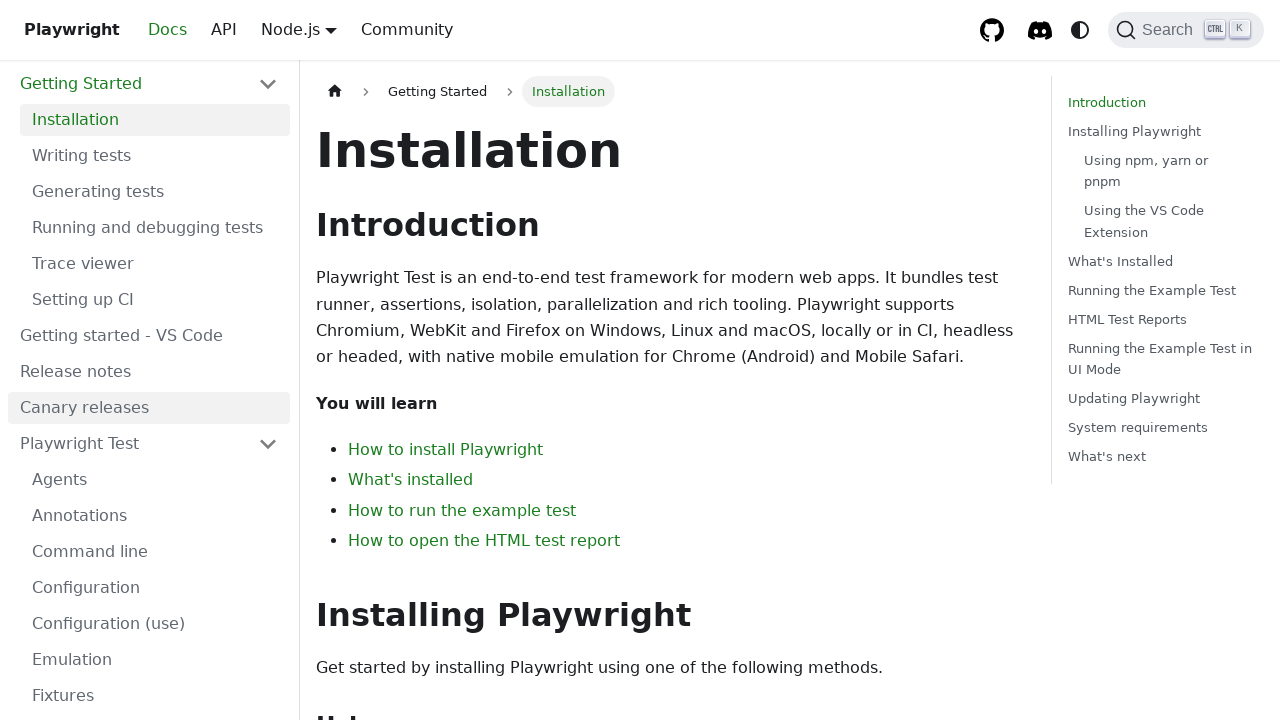

Introduction content loaded on the page
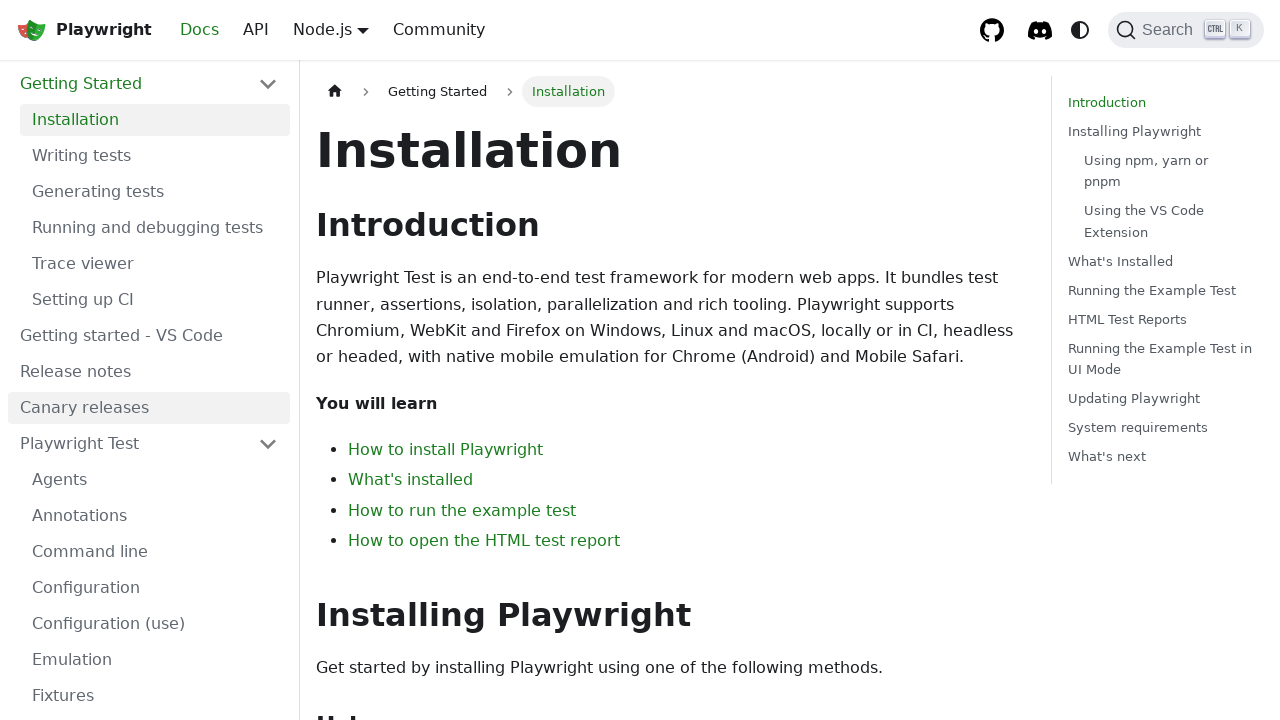

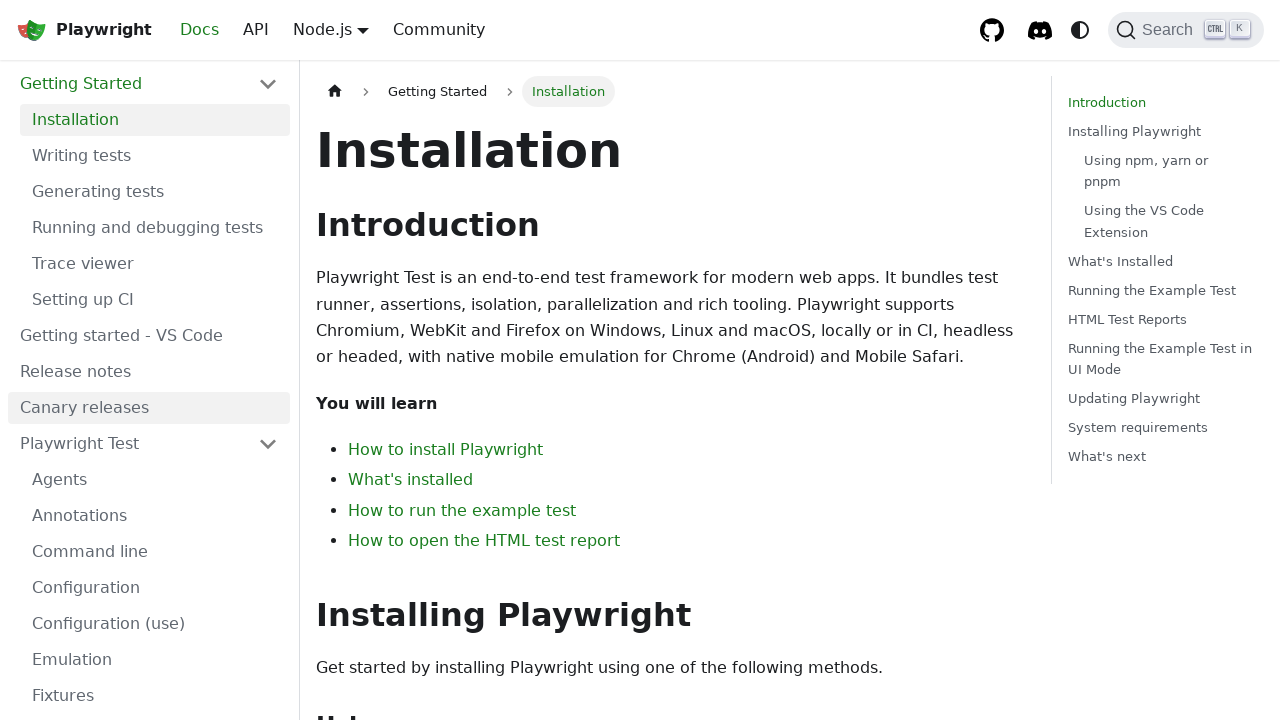